Tests login with empty username and password fields and verifies error message

Starting URL: https://the-internet.herokuapp.com/login

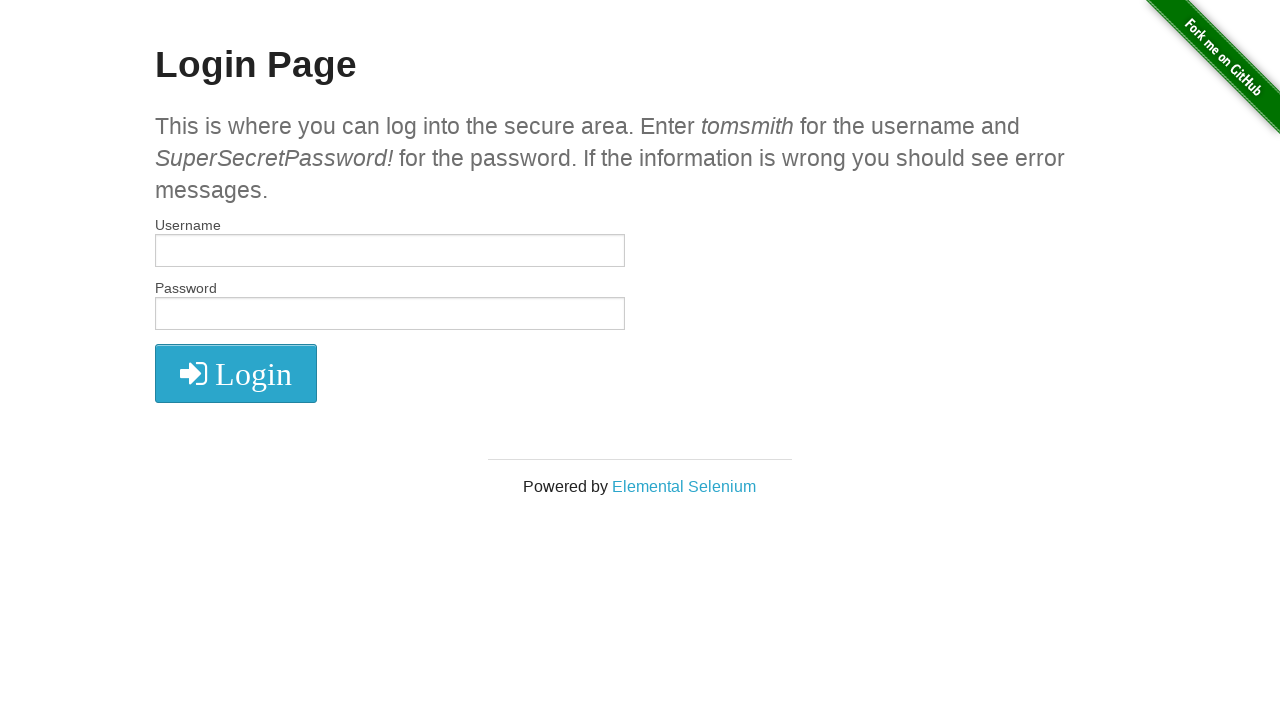

Cleared username field on input[name='username']
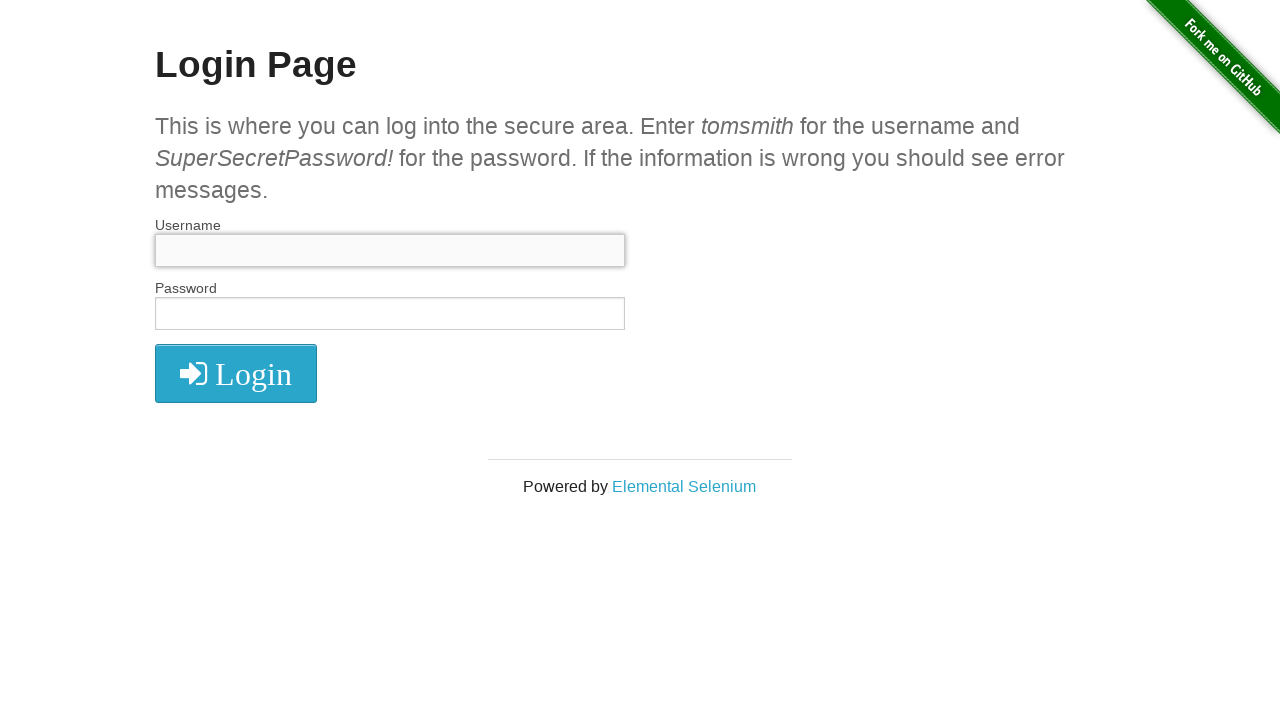

Cleared password field on input[name='password']
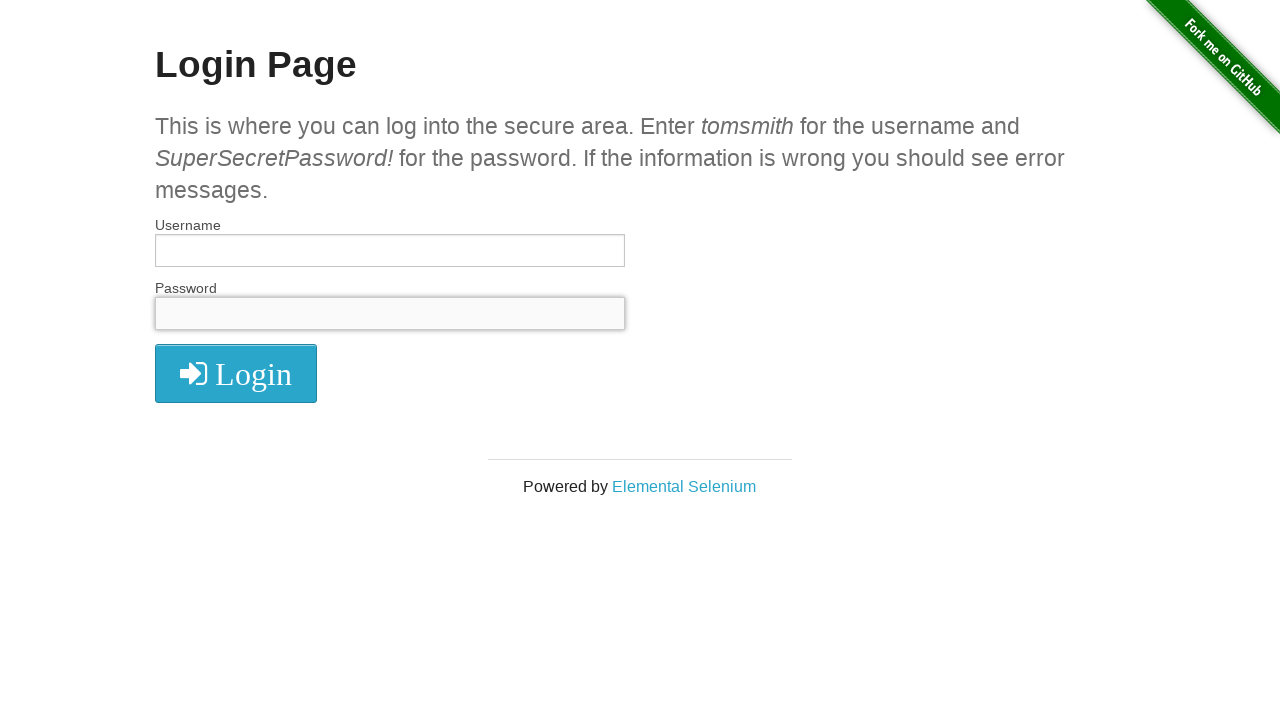

Clicked login button with empty credentials at (236, 373) on button
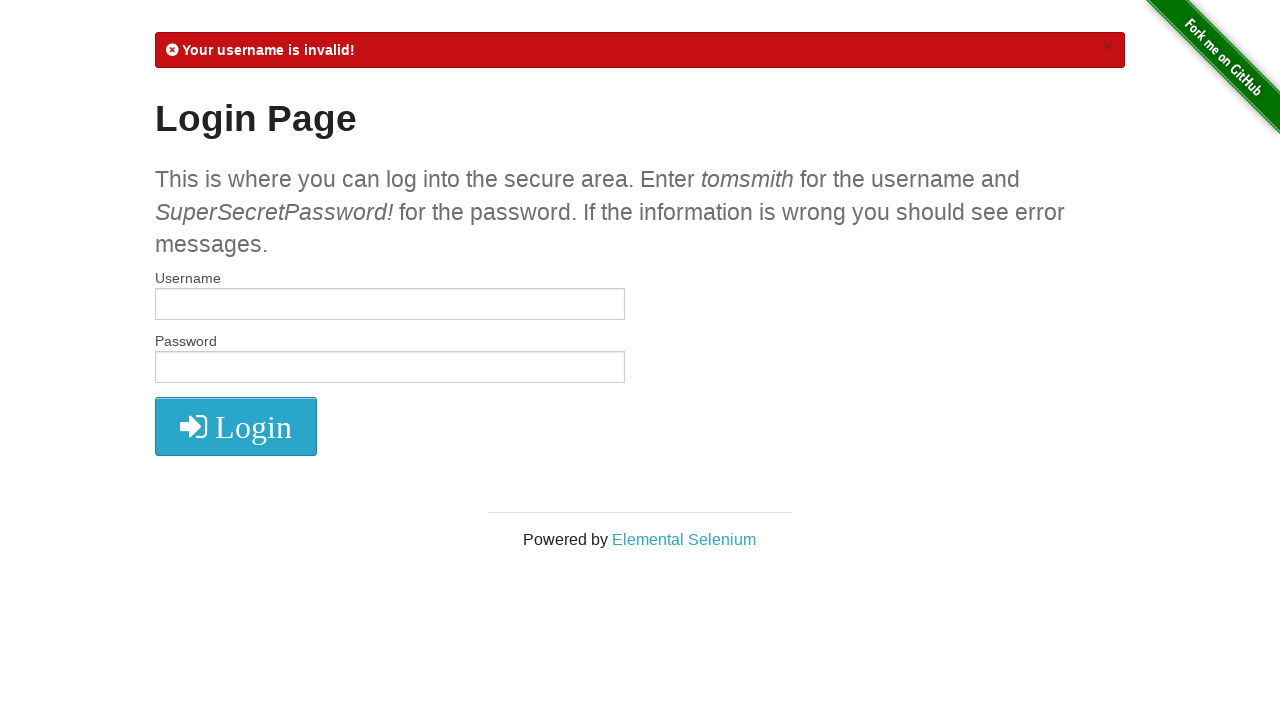

Located error message element
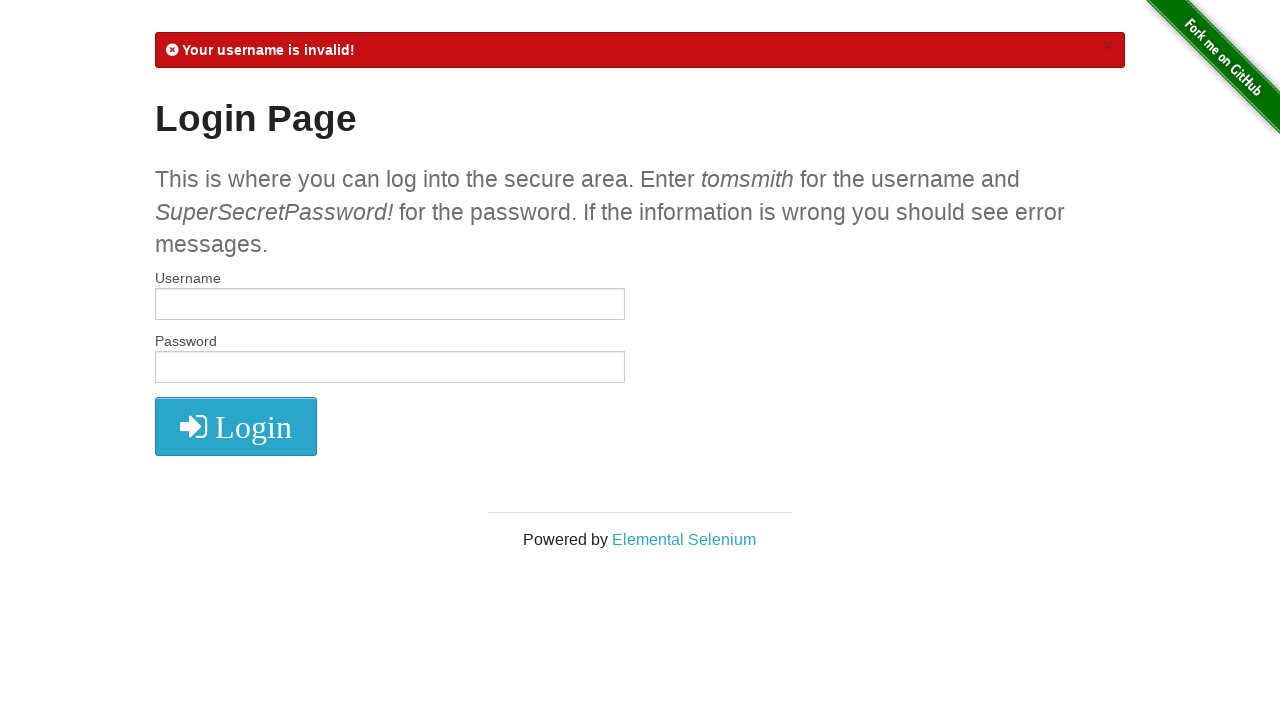

Waited for error message to appear
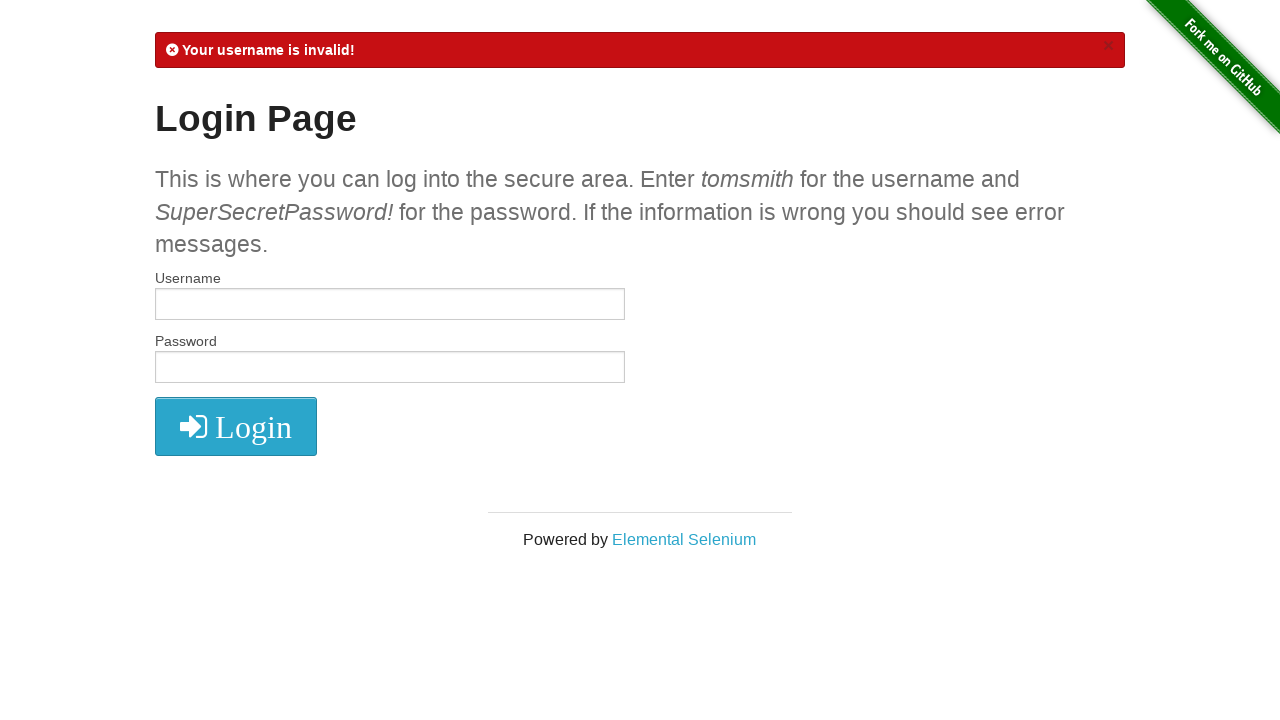

Retrieved error message text content
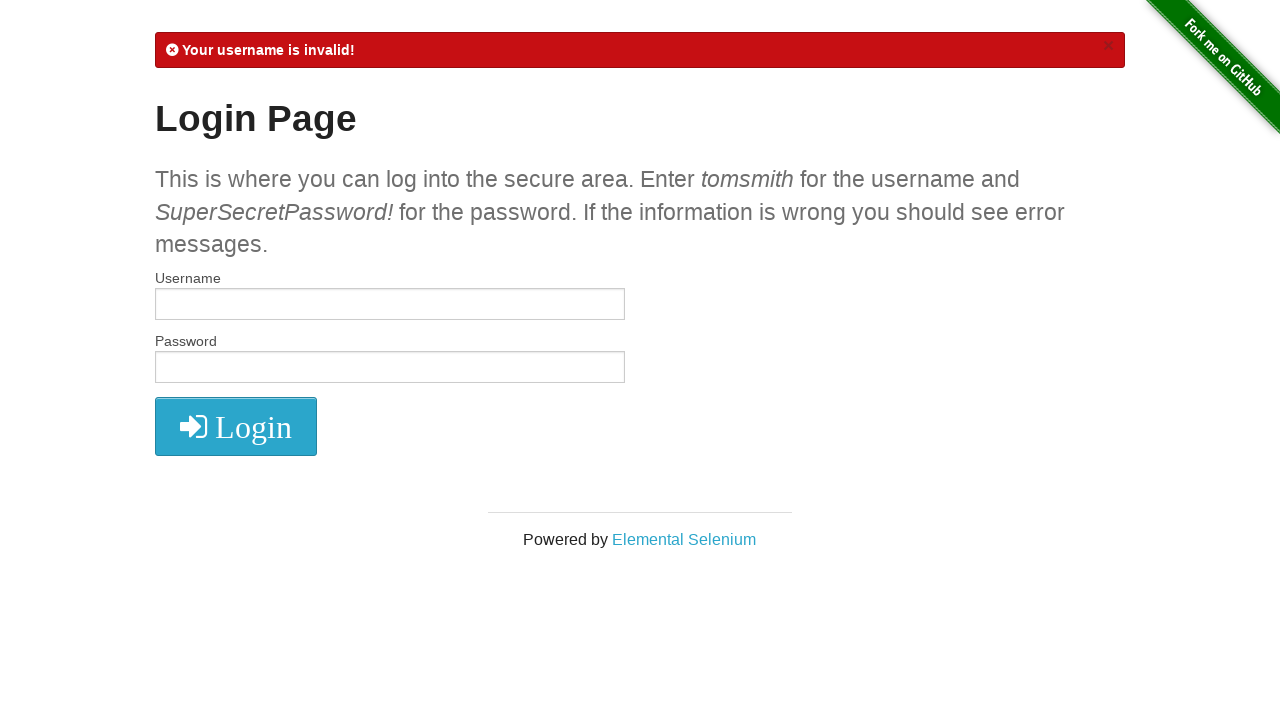

Verified error message contains 'Your username is invalid!'
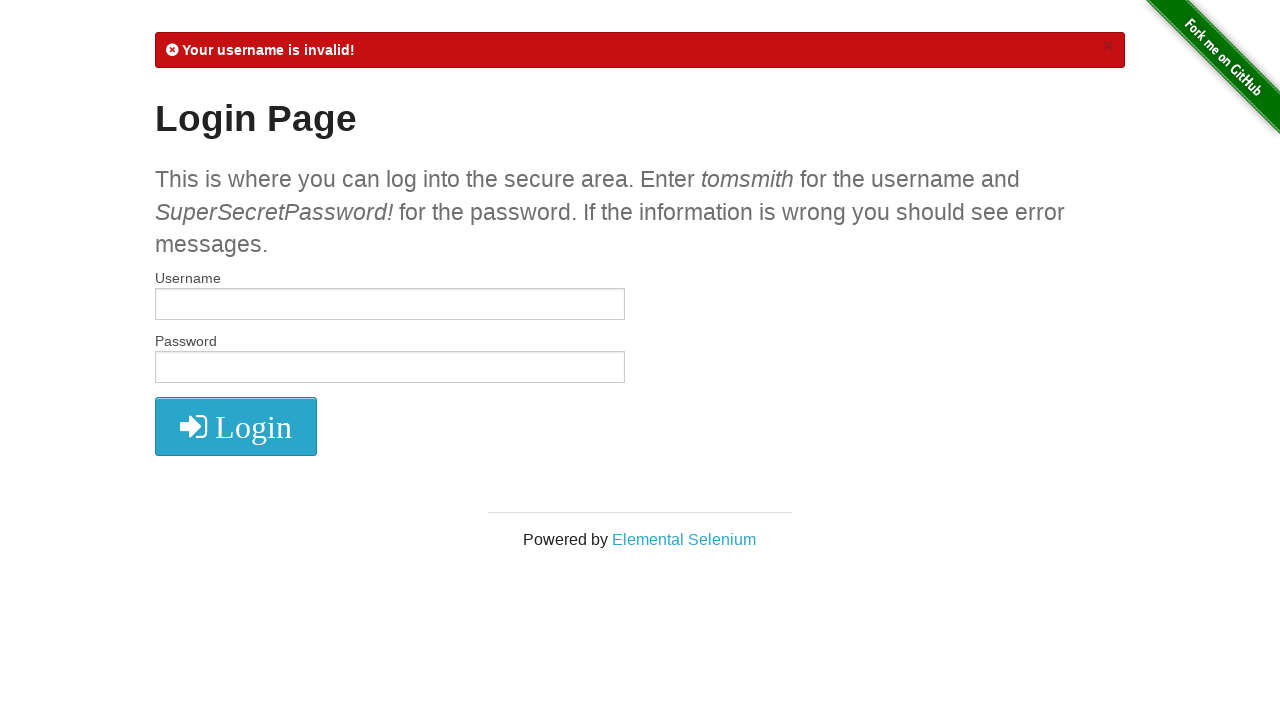

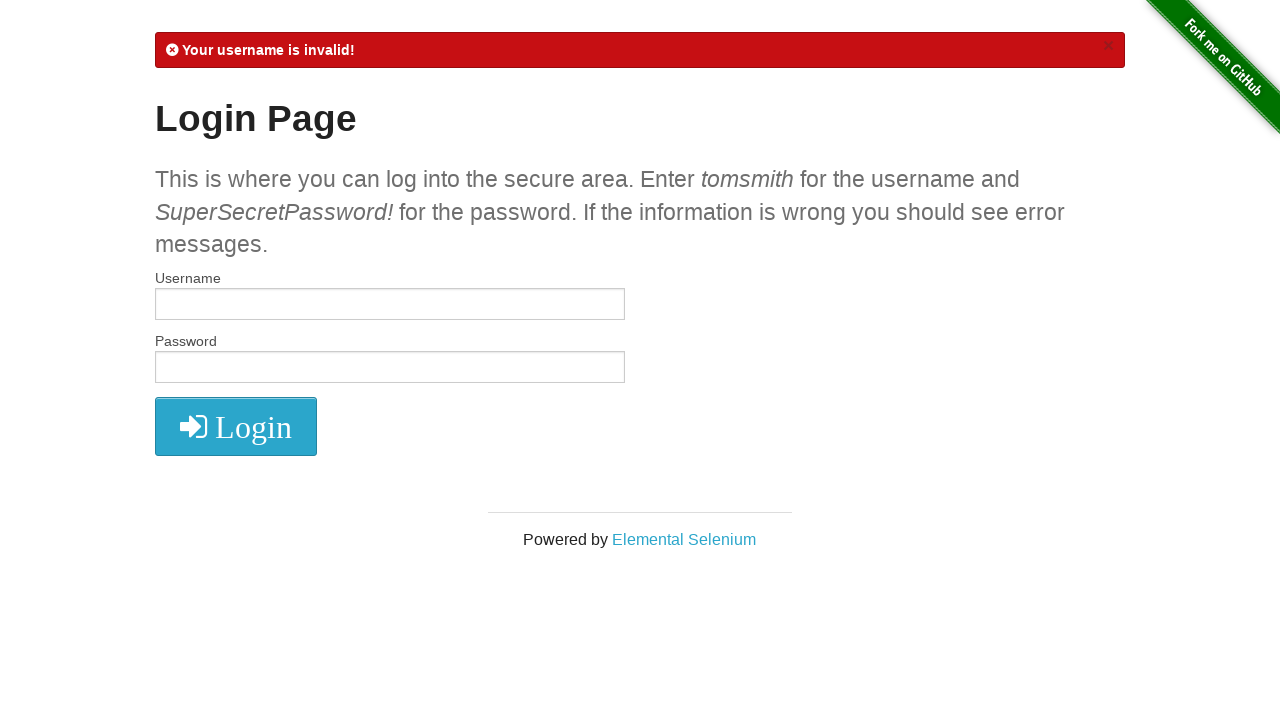